Tests table headers by navigating to sortable data tables and verifying the header text

Starting URL: http://the-internet.herokuapp.com/

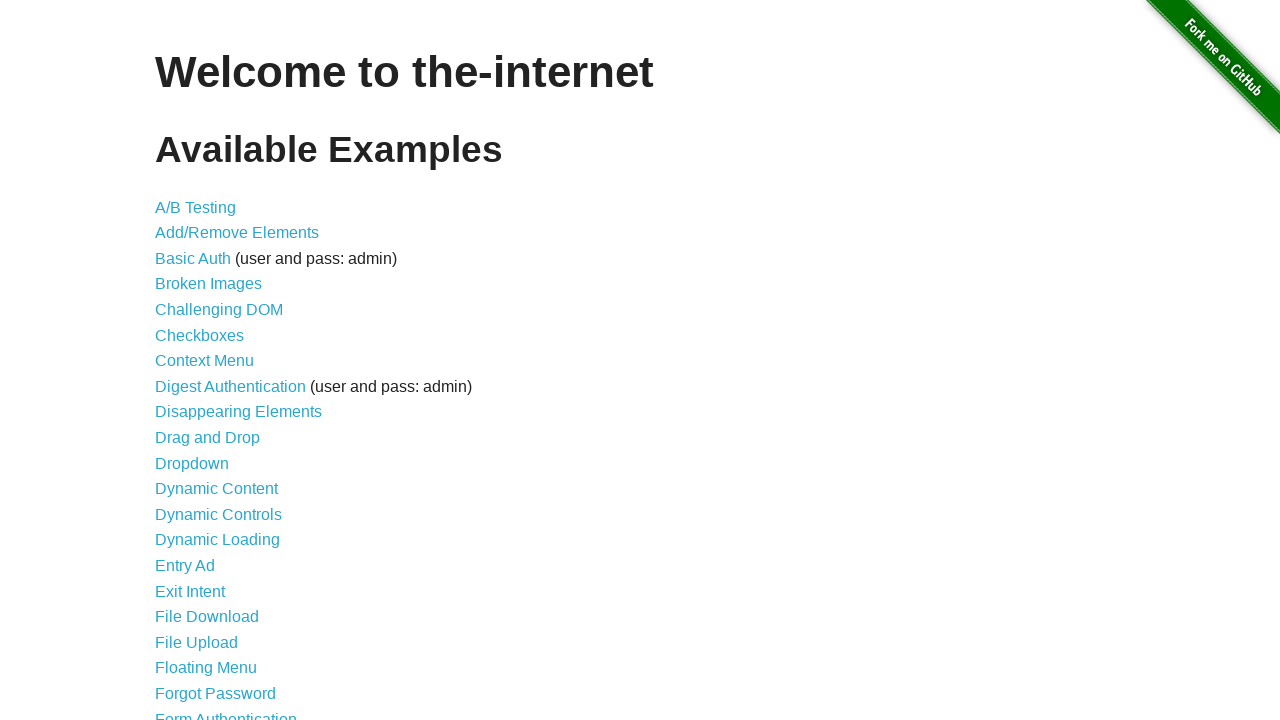

Clicked on Sortable Data Tables link at (230, 574) on text=Sortable Data Tables
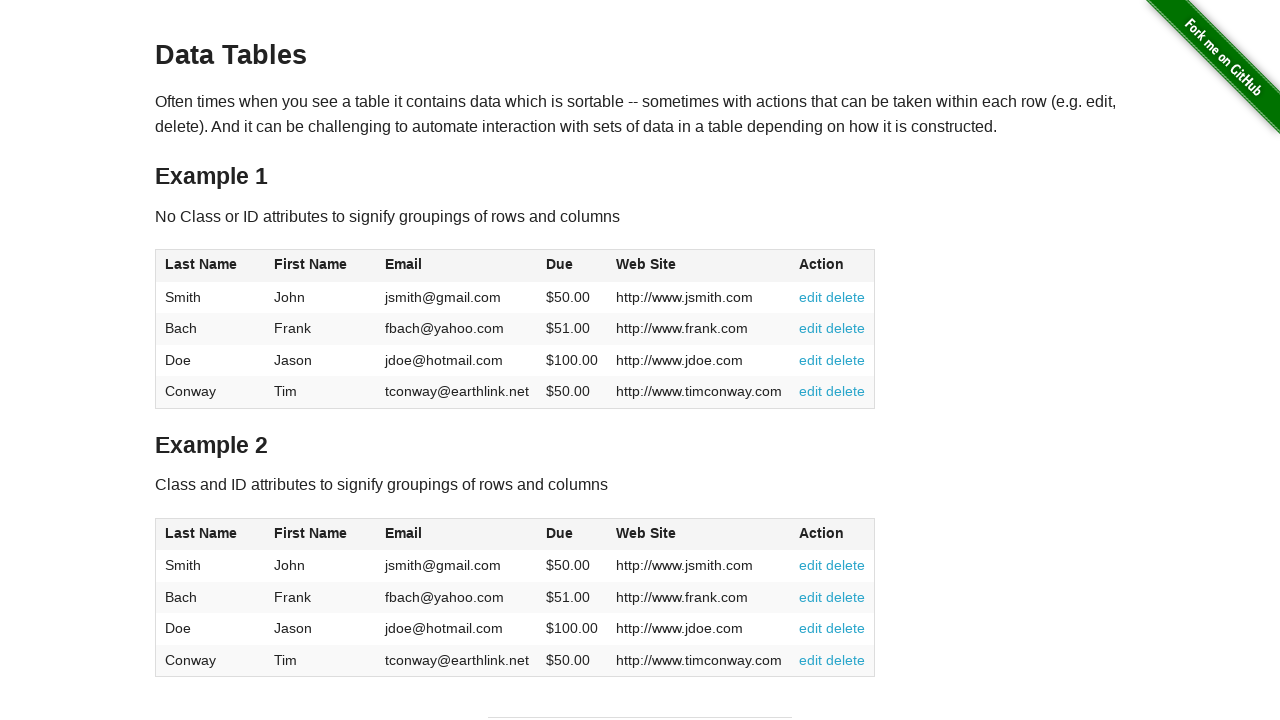

Table headers loaded and became visible
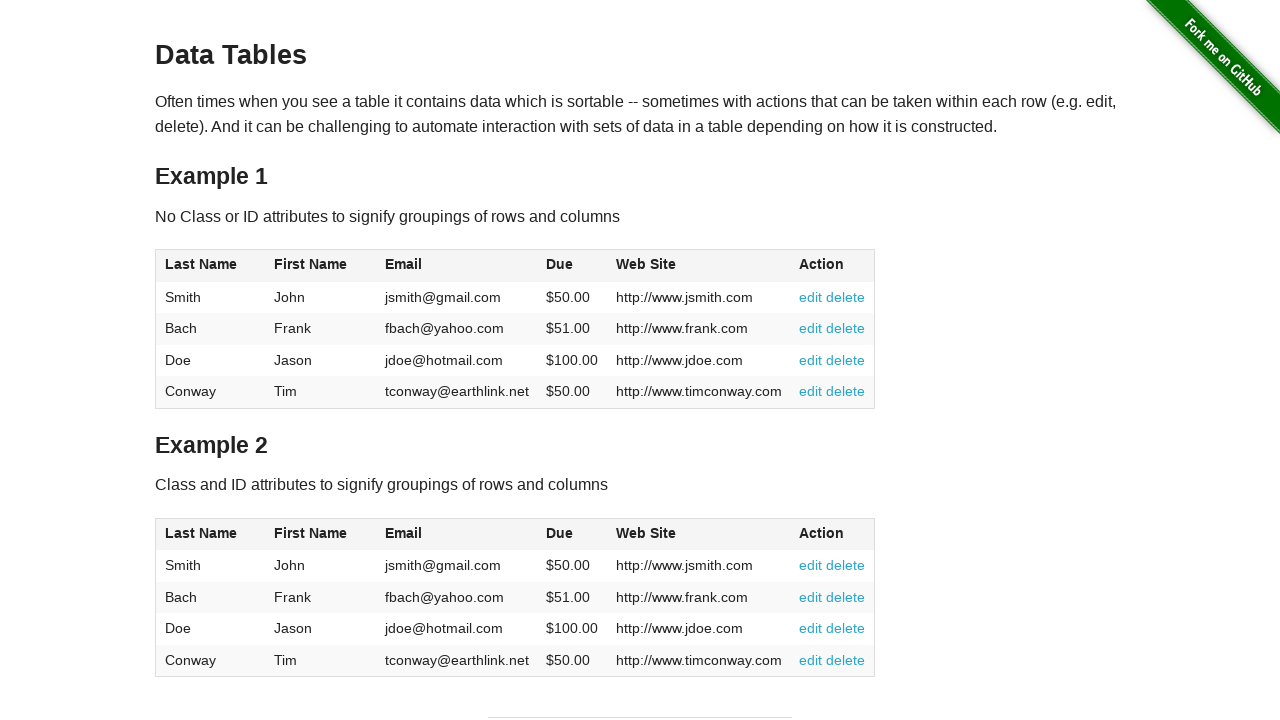

Retrieved all table header elements
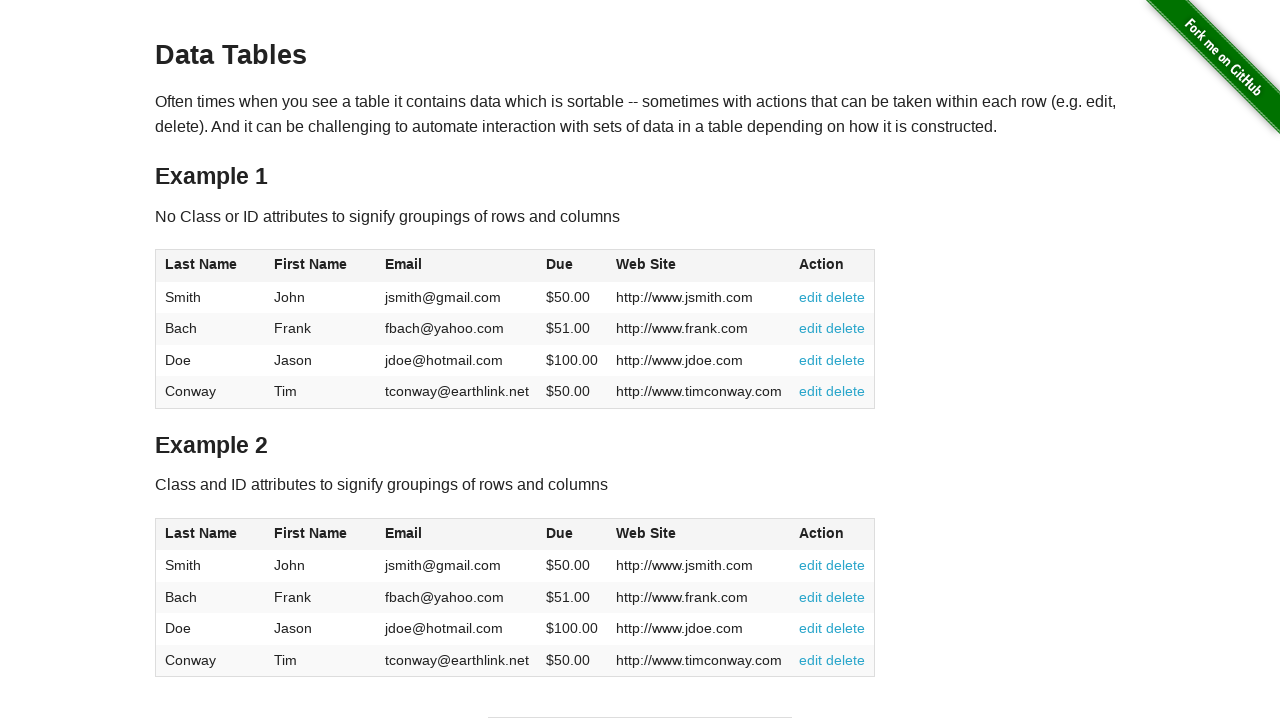

Verified header 'Last Name' text content matches expected value
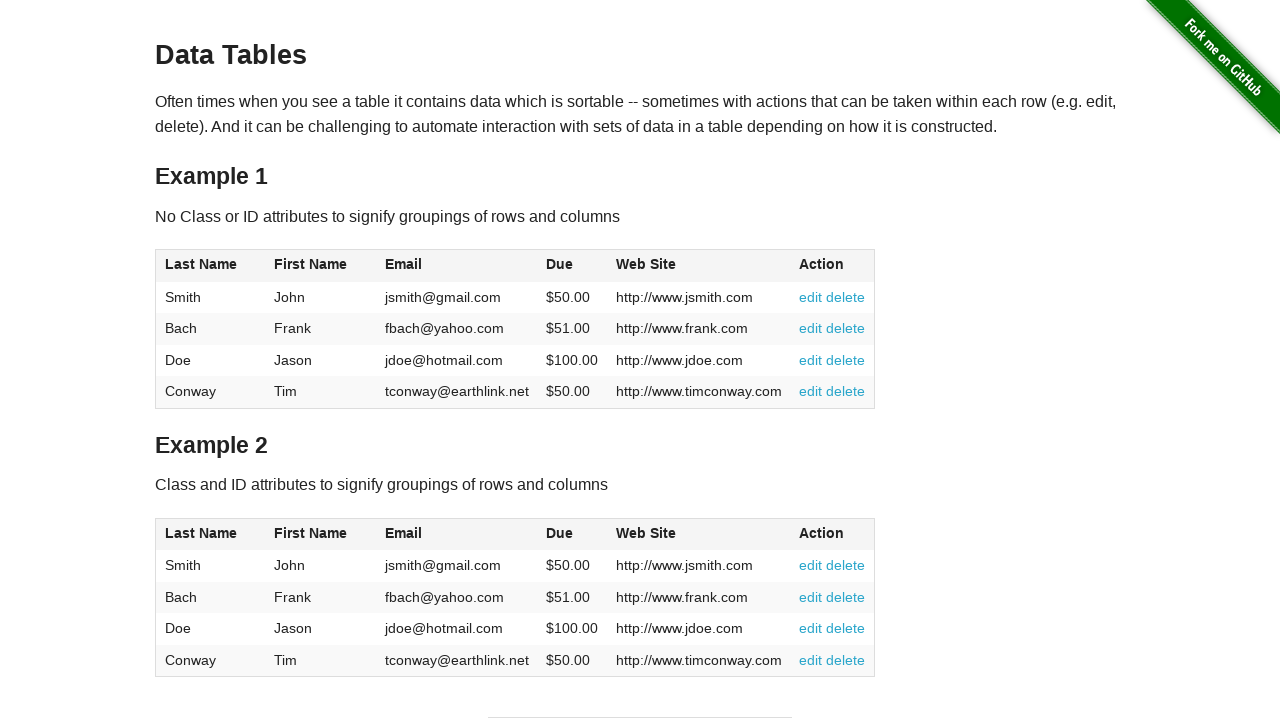

Verified header 'First Name' text content matches expected value
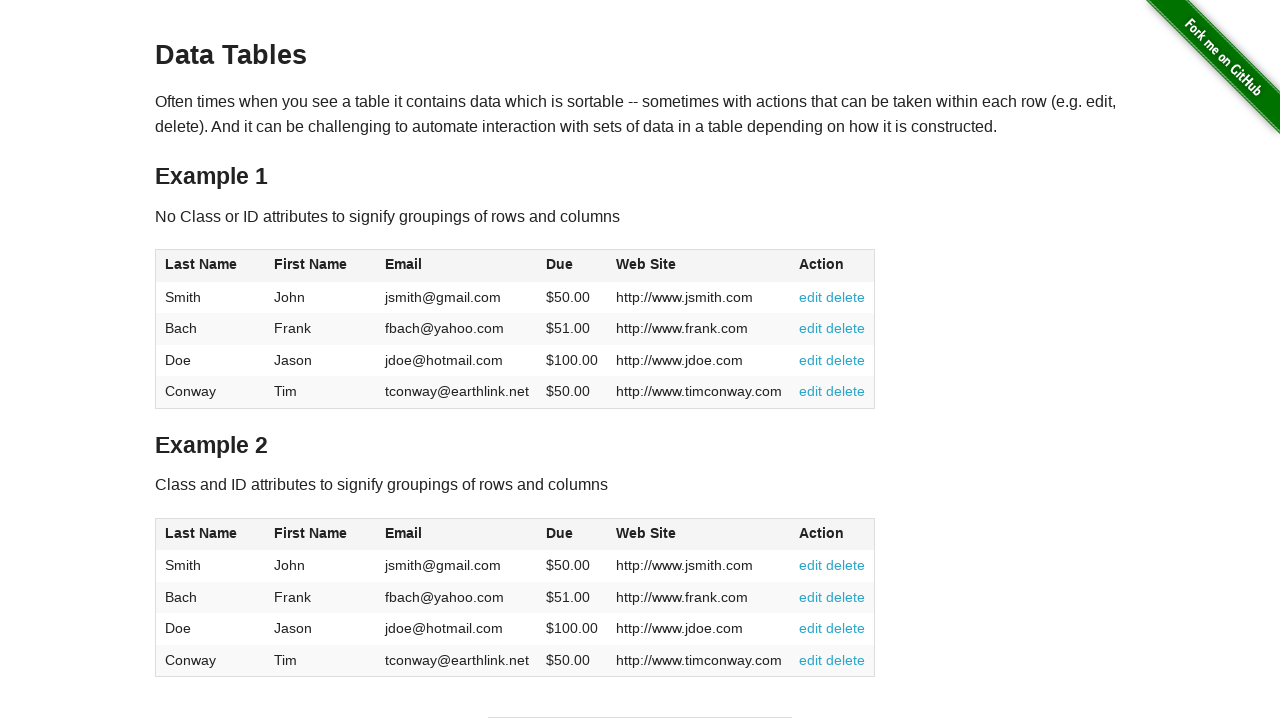

Verified header 'Email' text content matches expected value
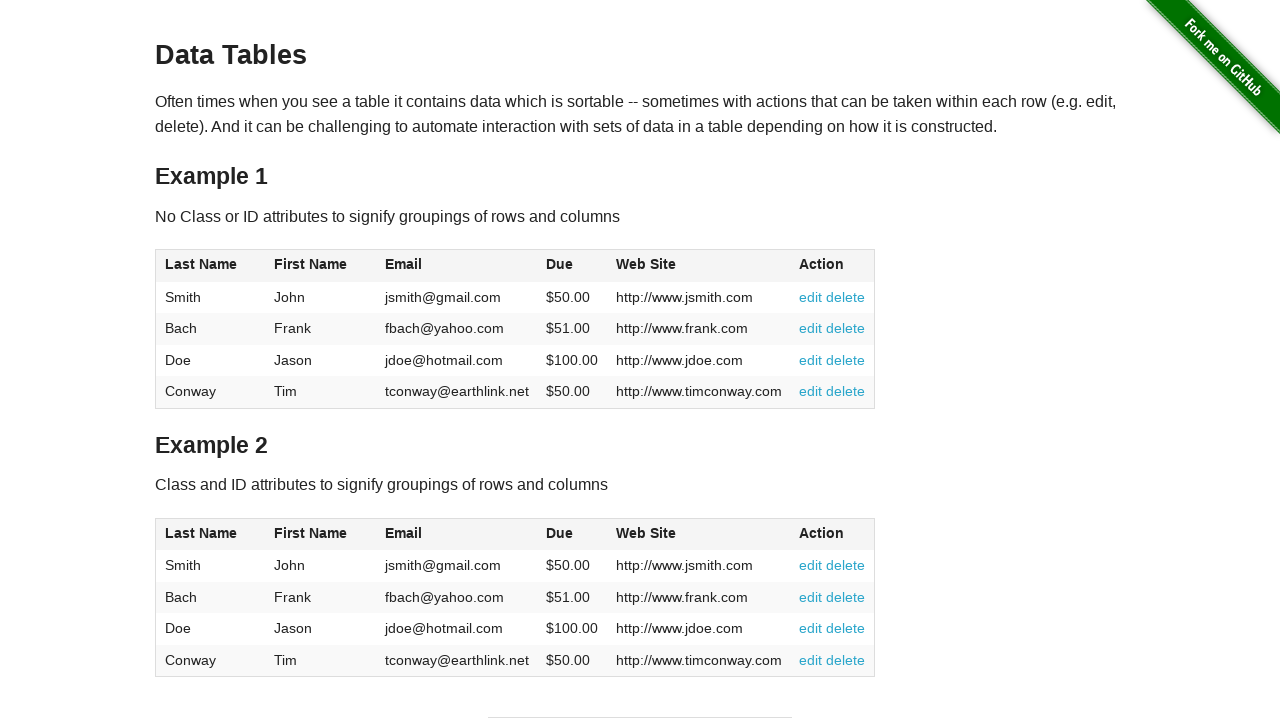

Verified header 'Due' text content matches expected value
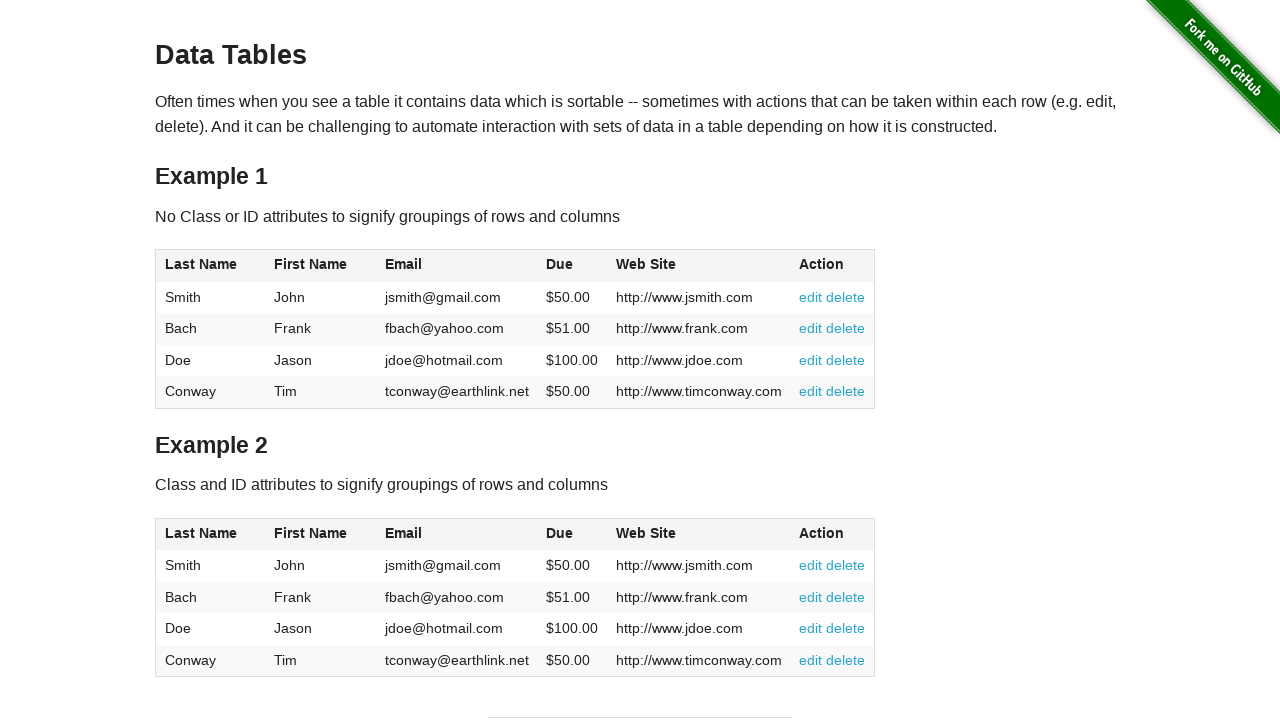

Verified header 'Web Site' text content matches expected value
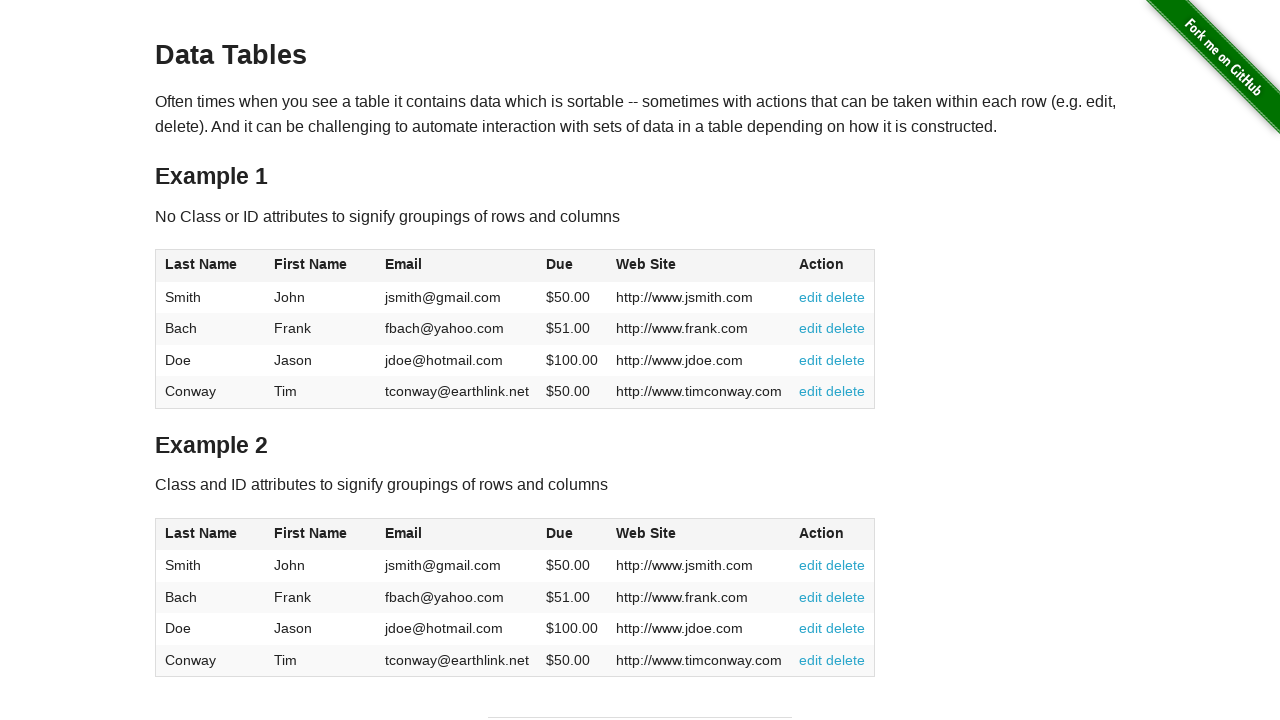

Verified header 'Action' text content matches expected value
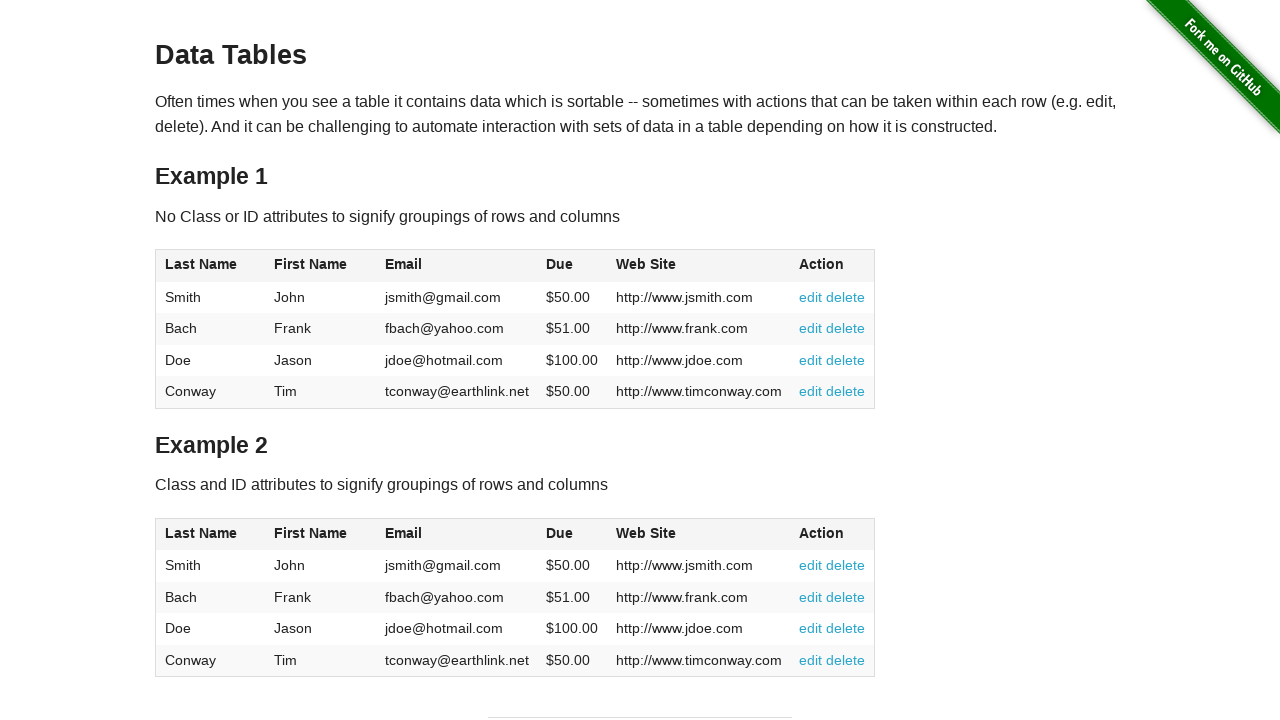

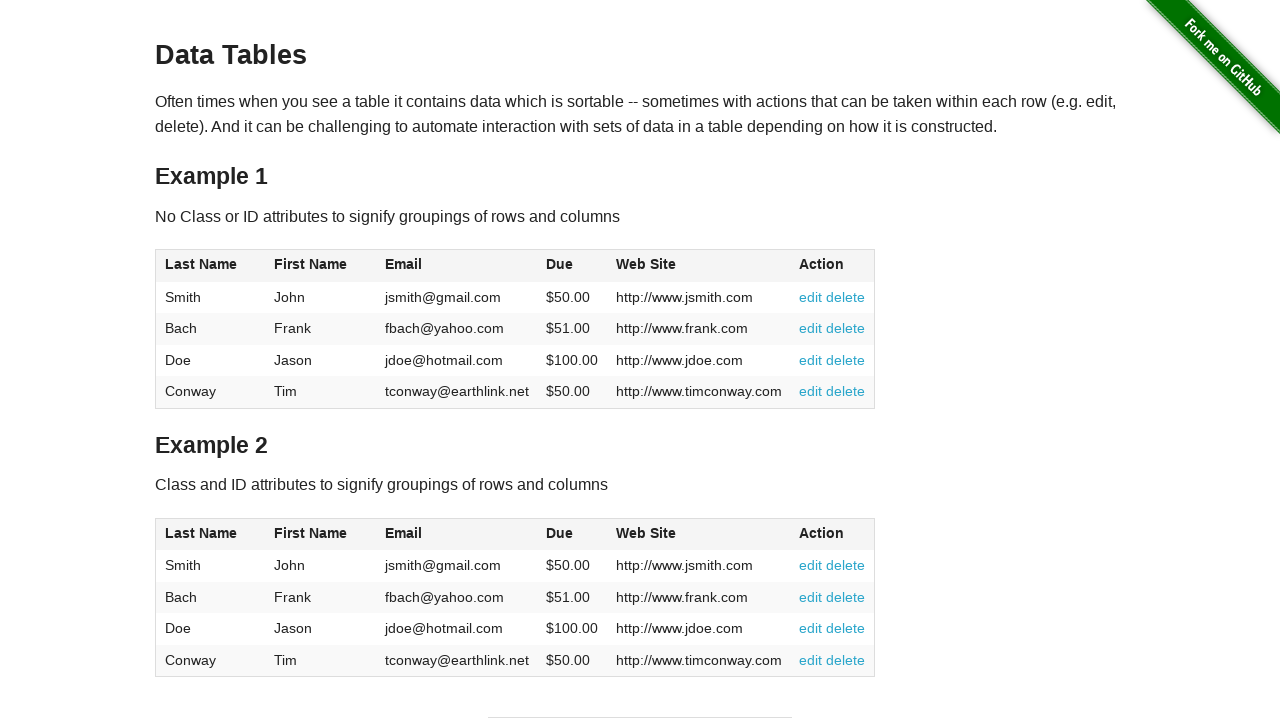